Navigates to GitHub homepage and verifies the page loads successfully by checking the page title

Starting URL: https://github.com

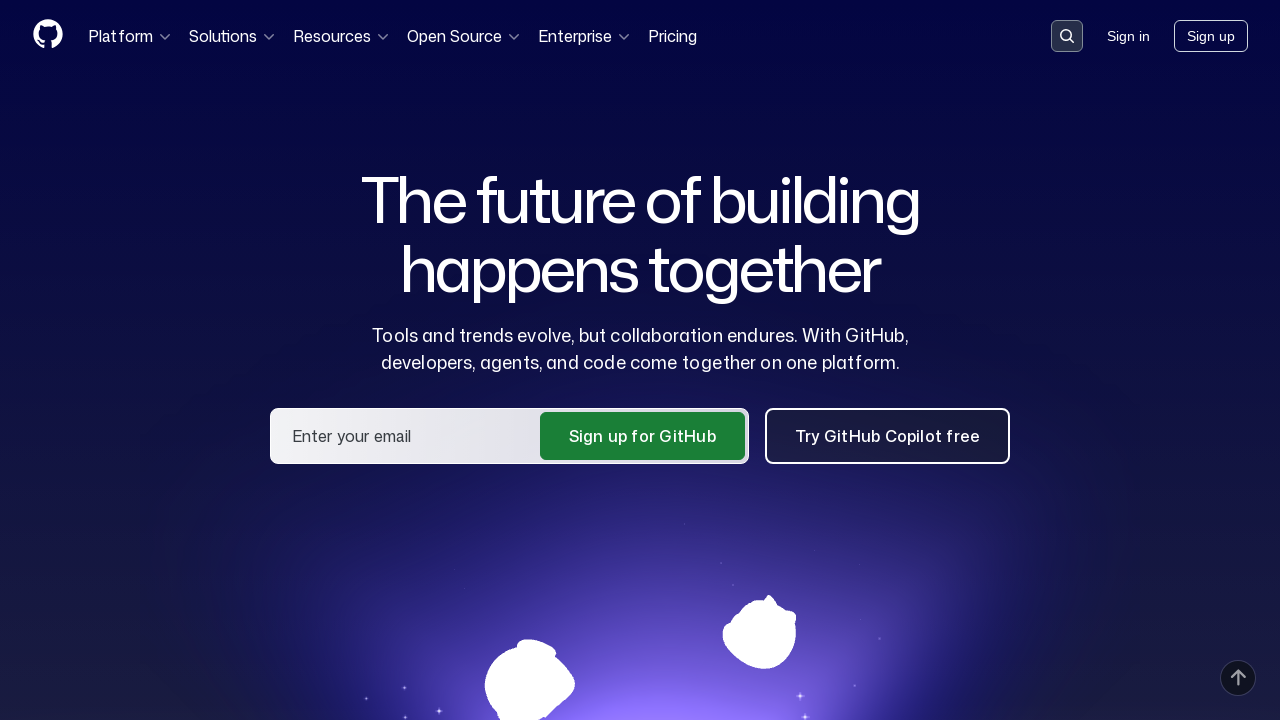

Navigated to GitHub homepage at https://github.com
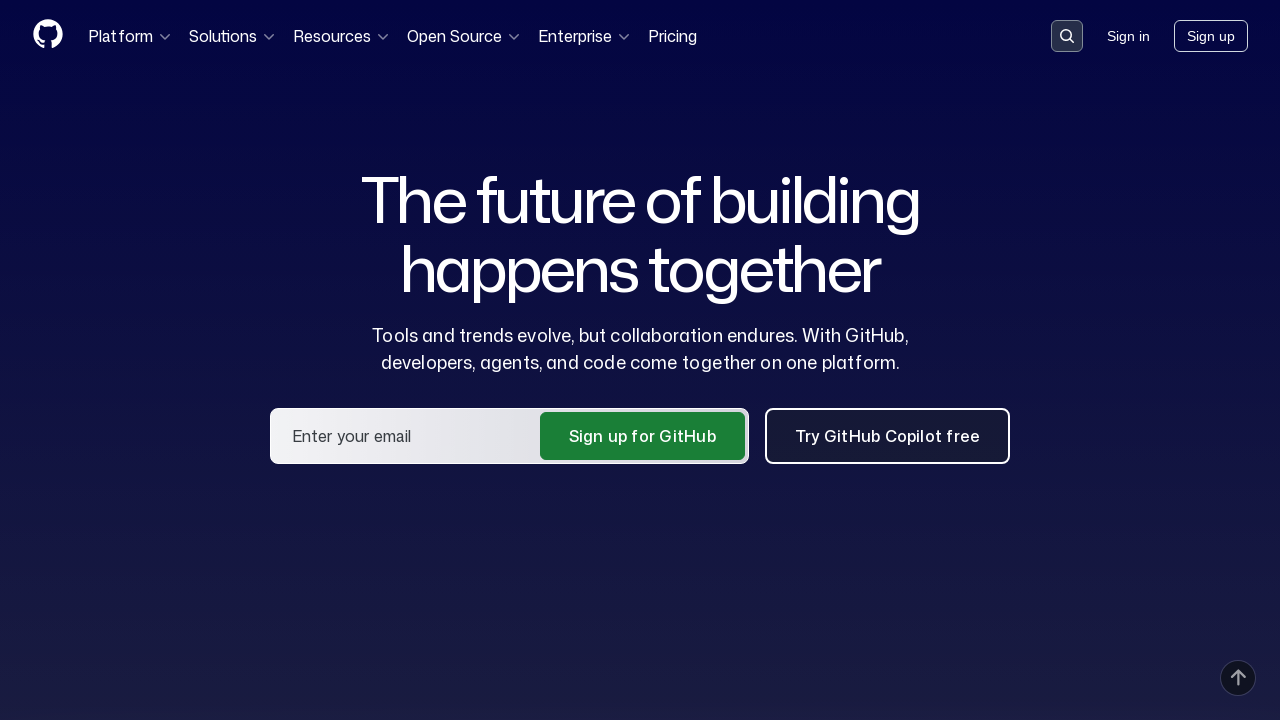

Page reached domcontentloaded state
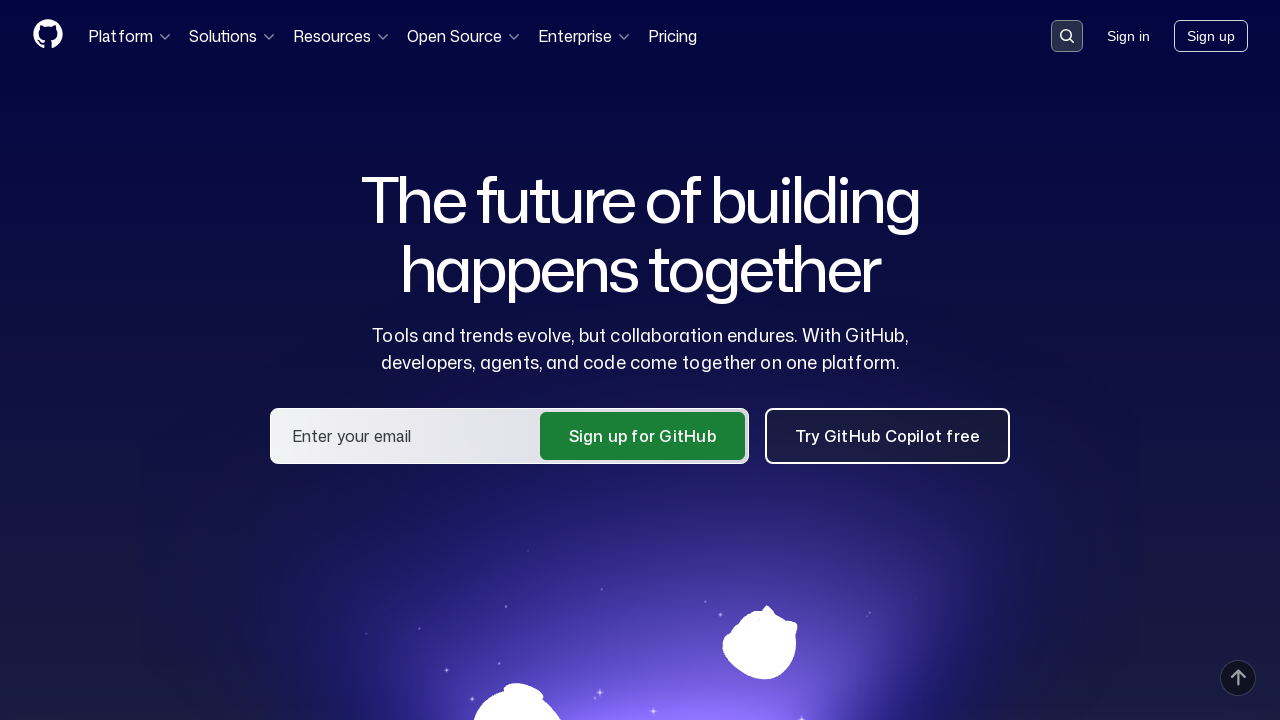

Retrieved page title: GitHub · Change is constant. GitHub keeps you ahead. · GitHub
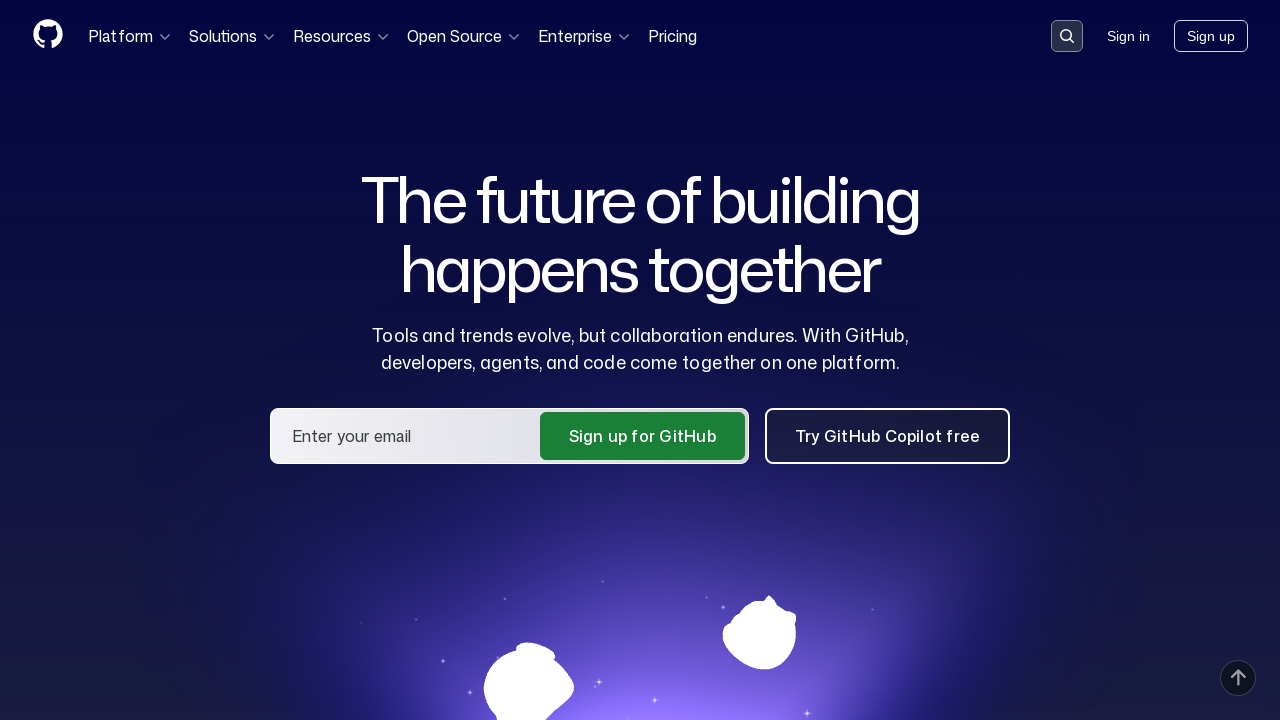

Verified page title contains 'GitHub'
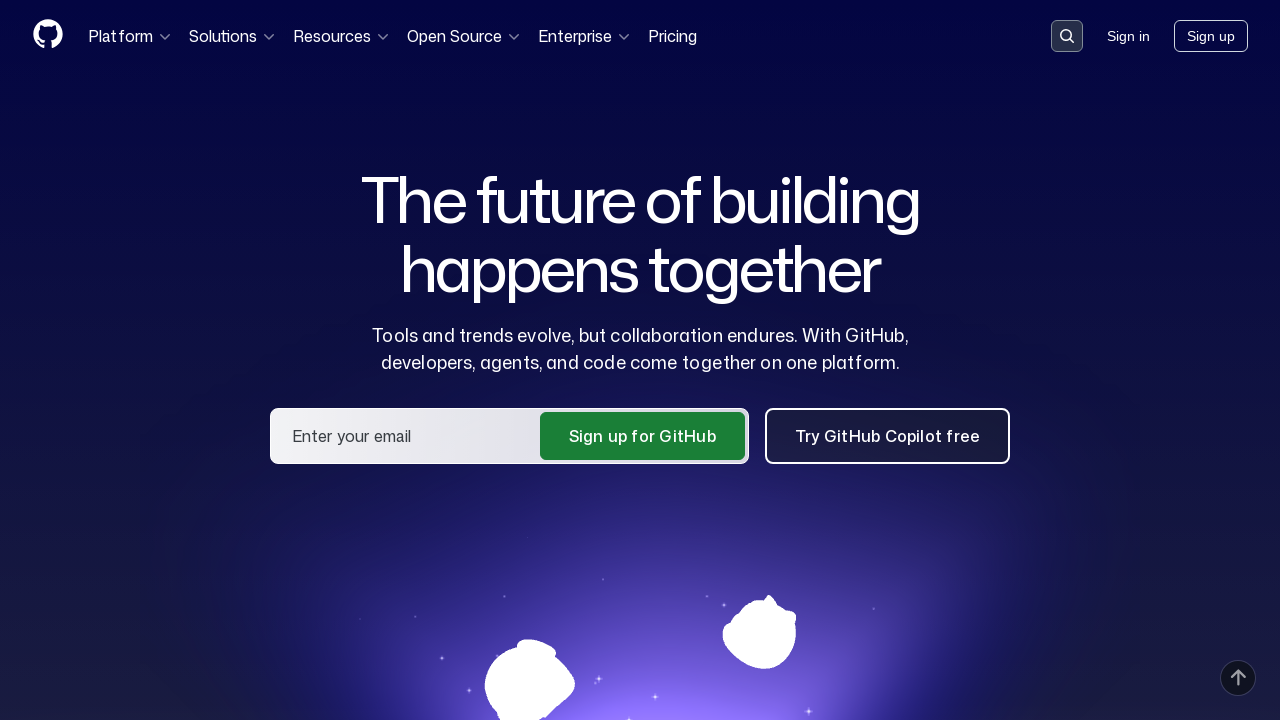

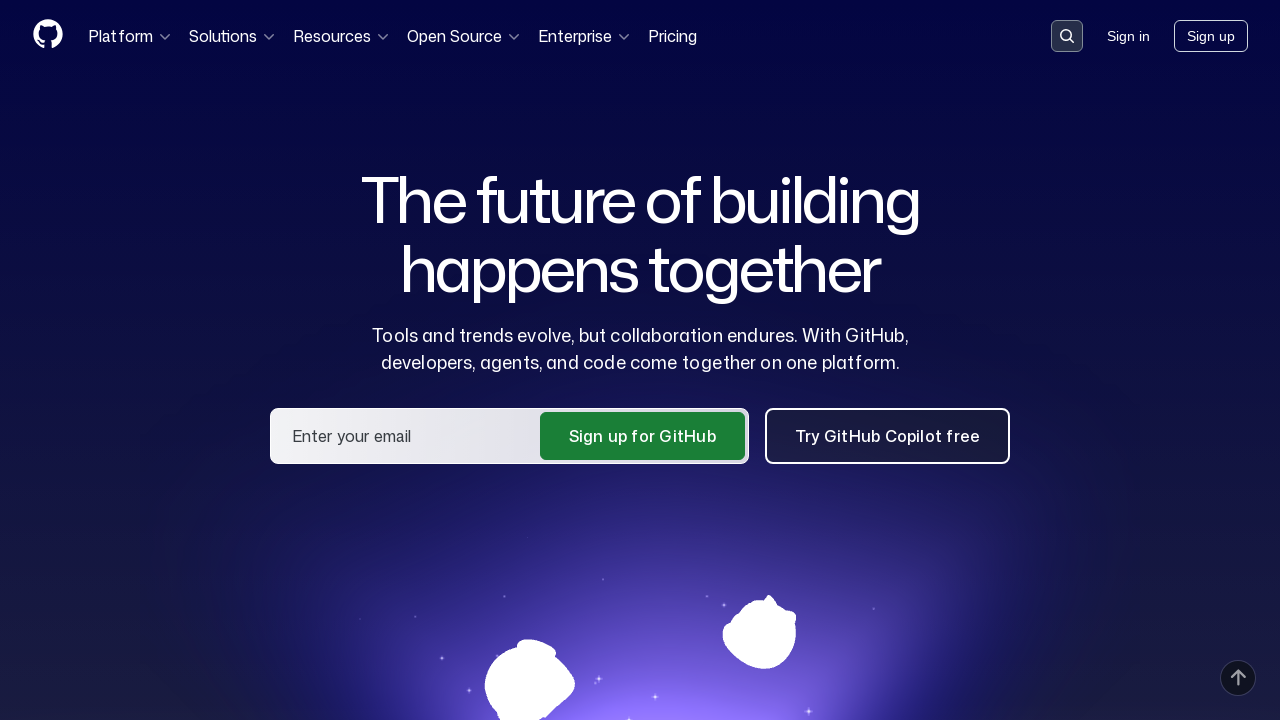